Tests entering text in a JavaScript prompt dialog by clicking the third button, entering a name, and verifying it appears in the result

Starting URL: https://the-internet.herokuapp.com/javascript_alerts

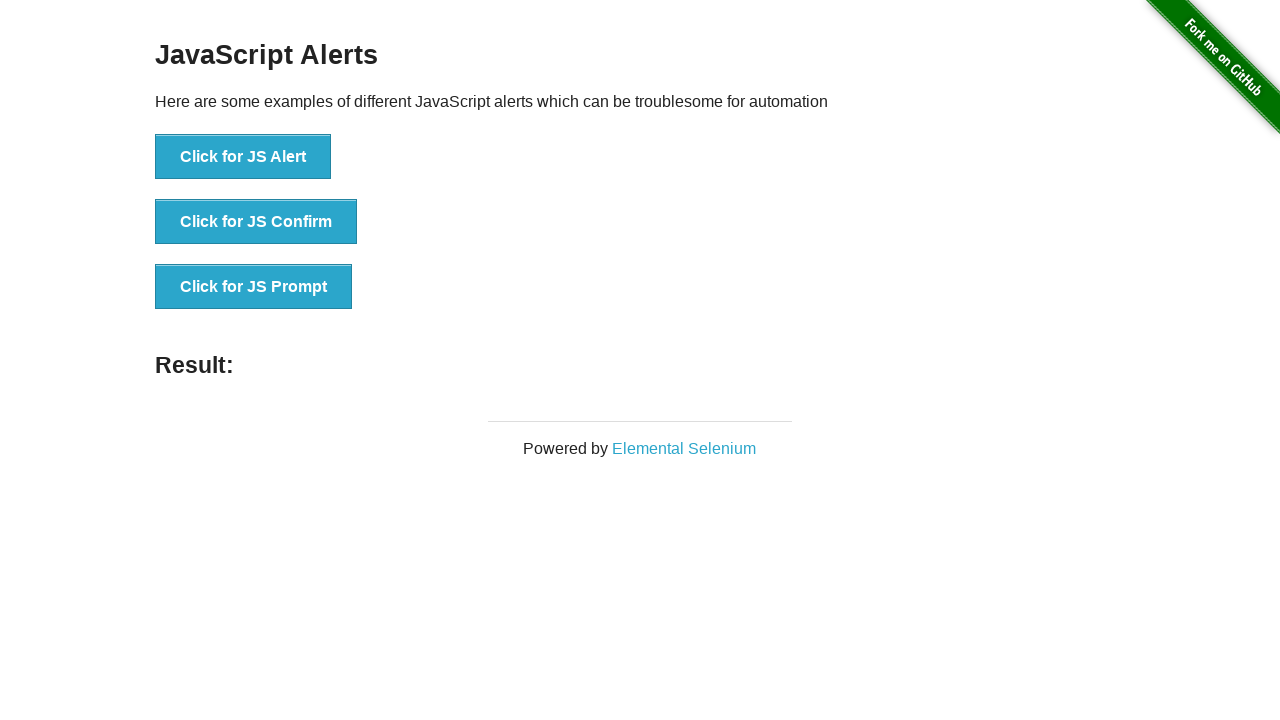

Set up dialog handler to accept prompt with 'Jacob Lejon'
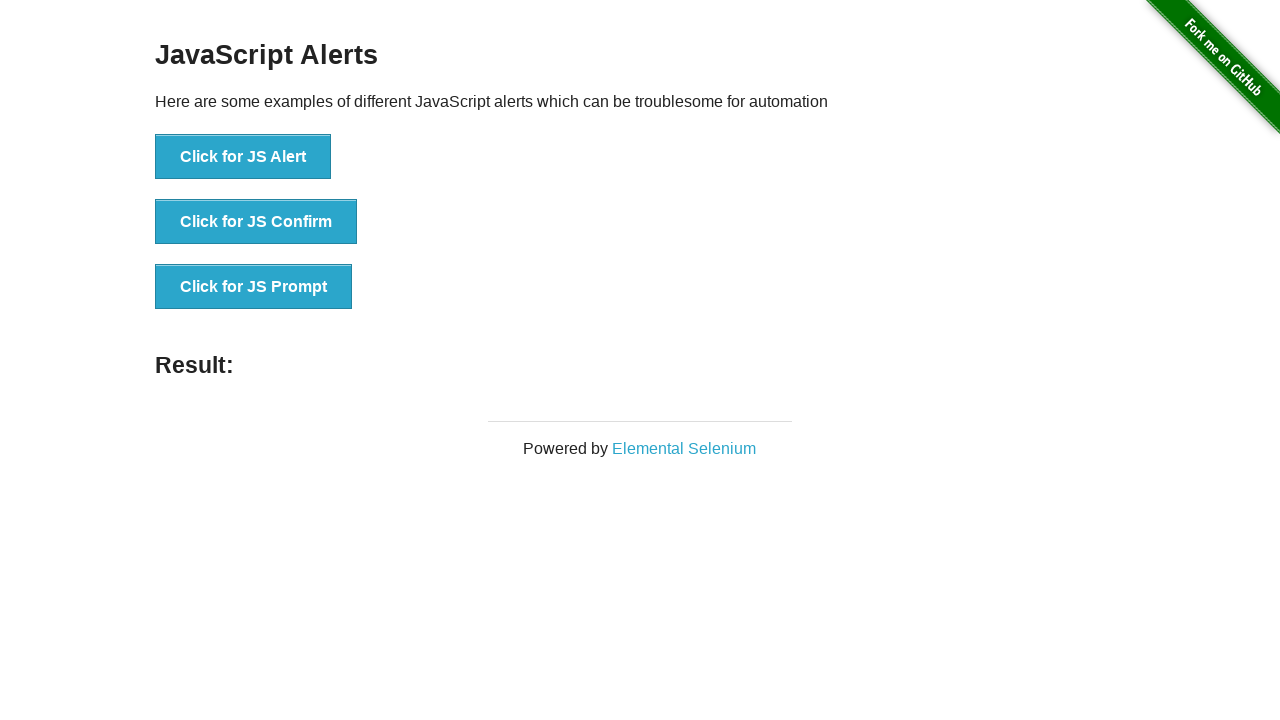

Clicked 'Click for JS Prompt' button to trigger JavaScript prompt dialog at (254, 287) on text='Click for JS Prompt'
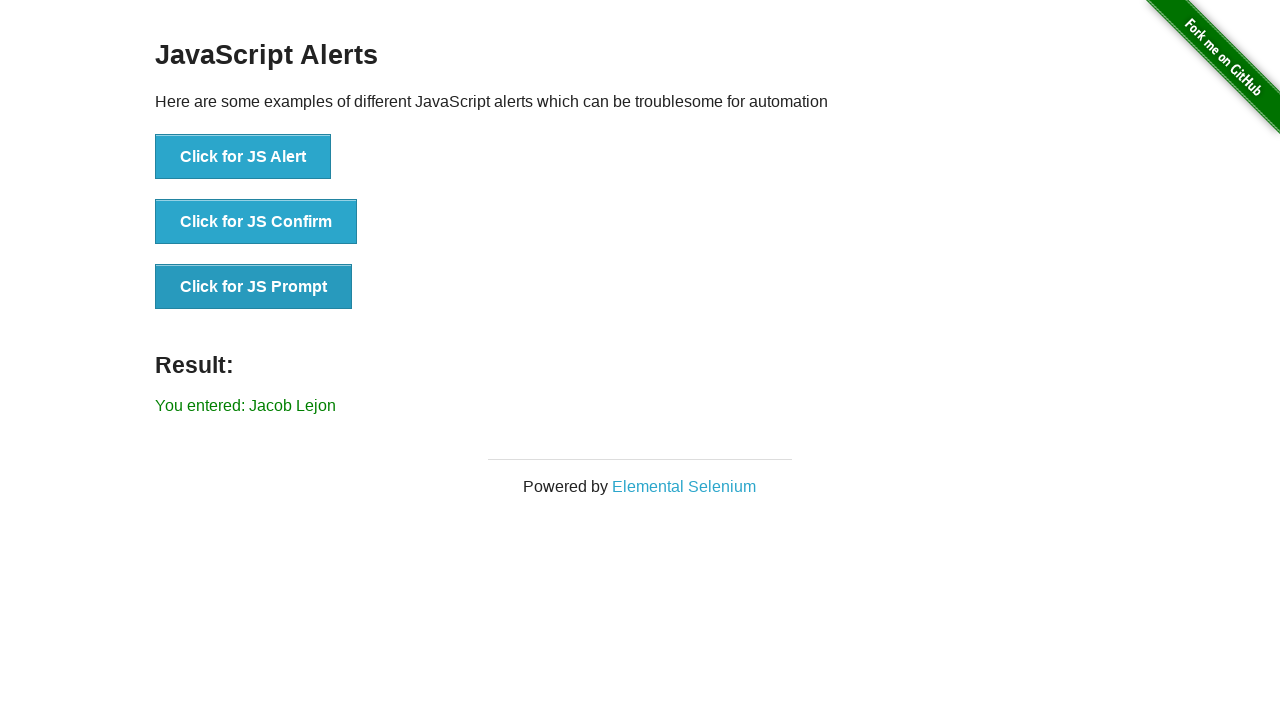

Retrieved result text from #result element
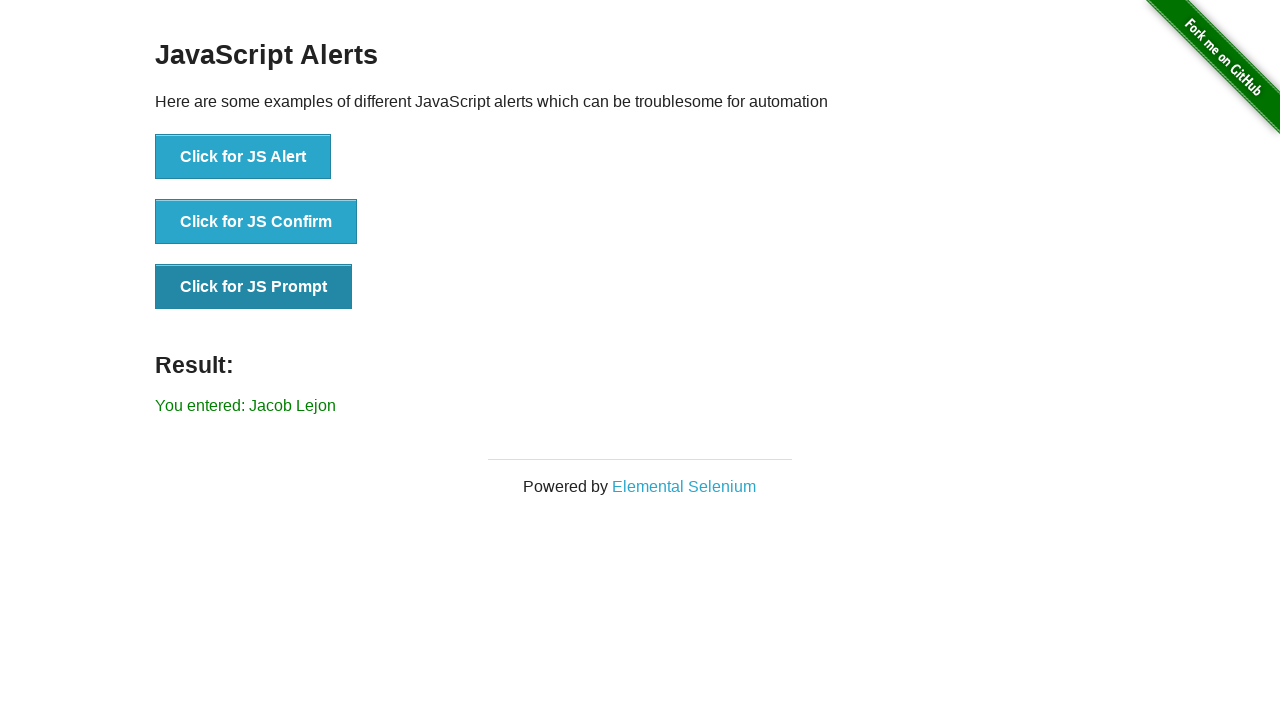

Verified 'Jacob Lejon' appears in the result message
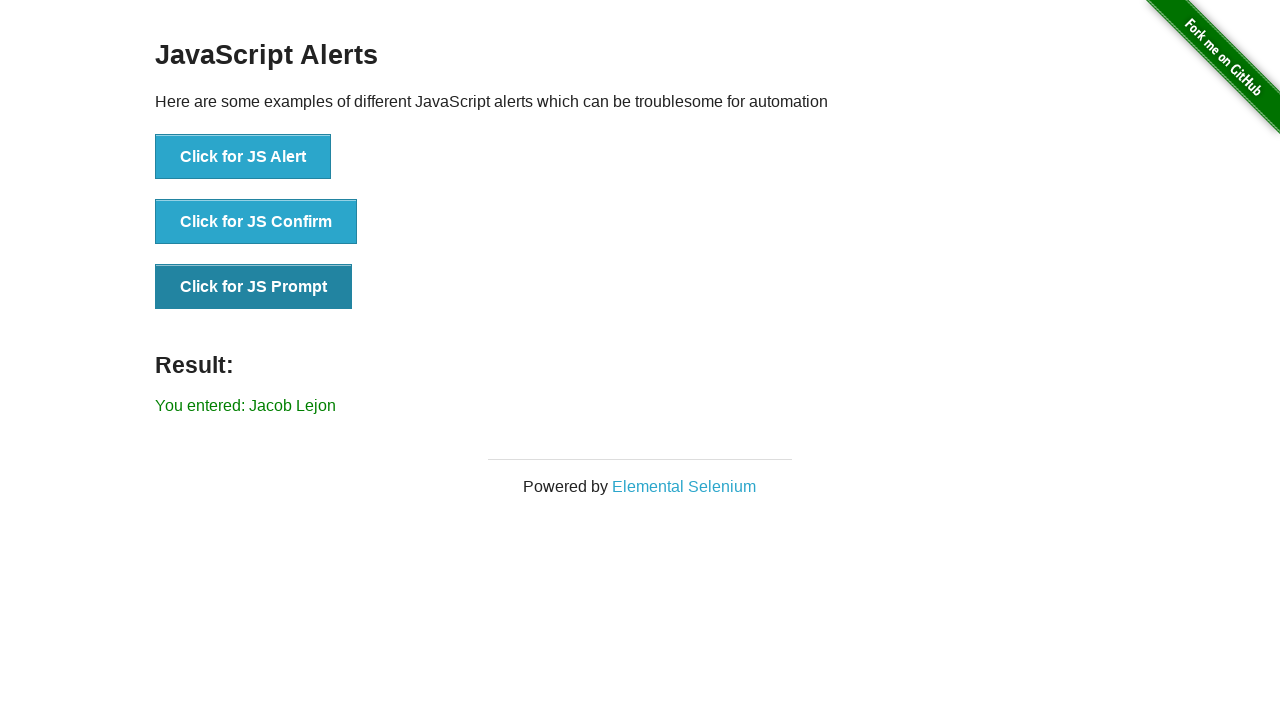

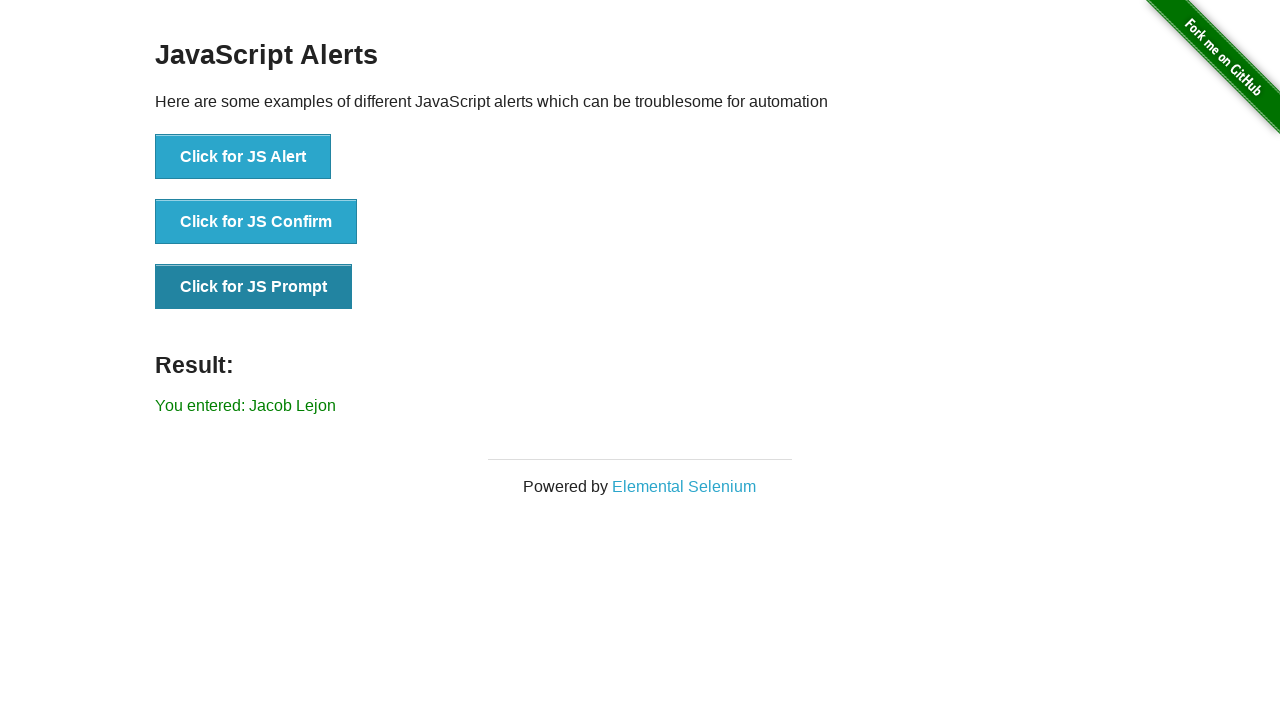